Tests dropdown selection by alternating between Option 1 and Option 2 using value attribute

Starting URL: https://testcenter.techproeducation.com/index.php?page=dropdown

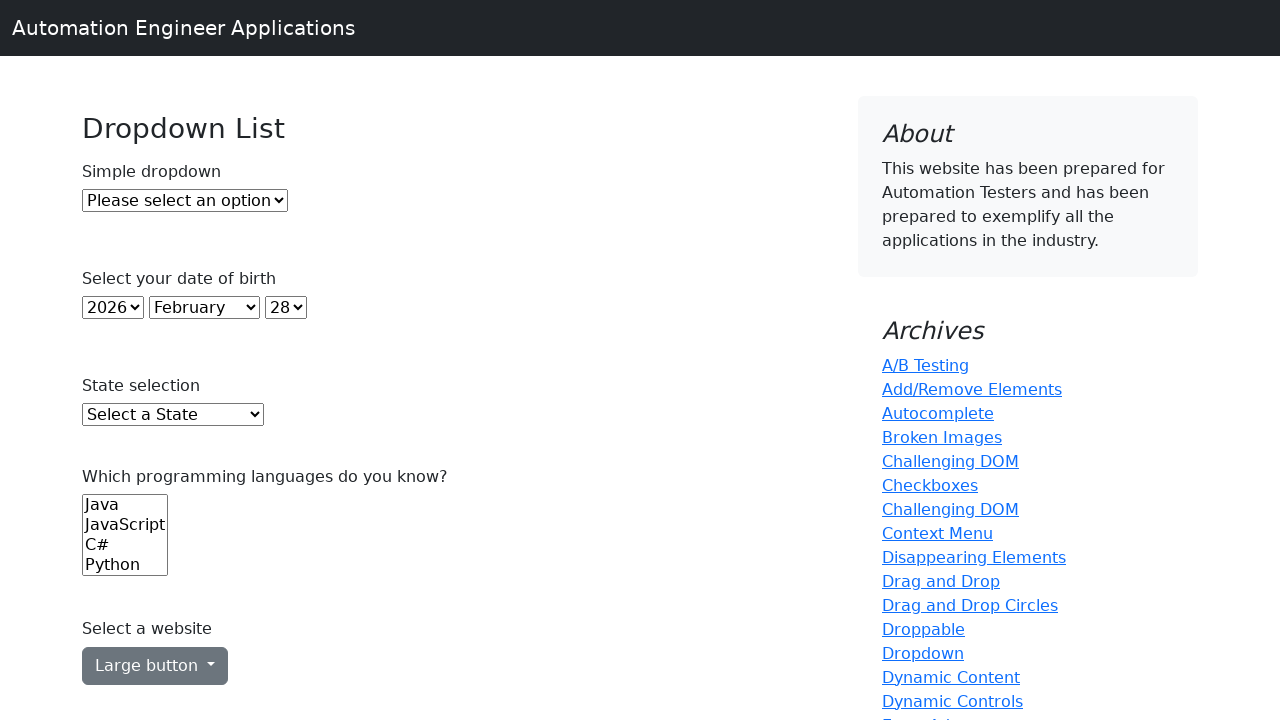

Selected Option 1 from dropdown using value attribute on #dropdown
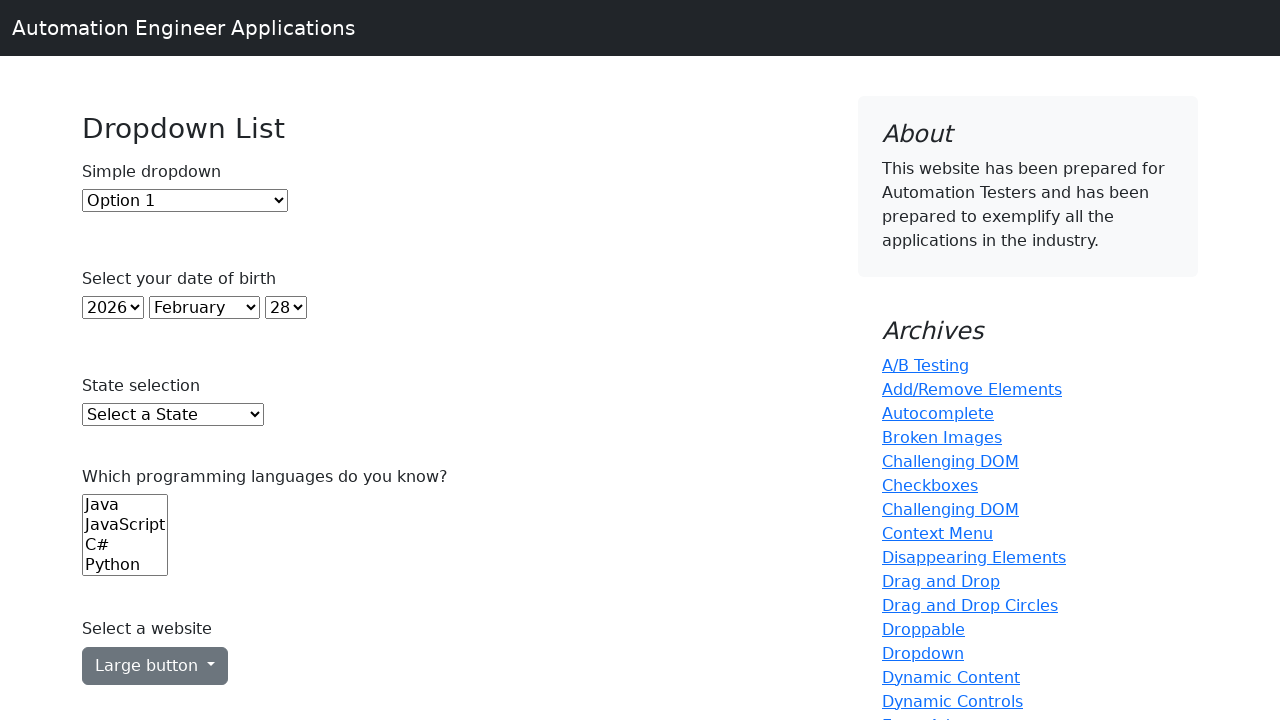

Selected Option 2 from dropdown using value attribute on #dropdown
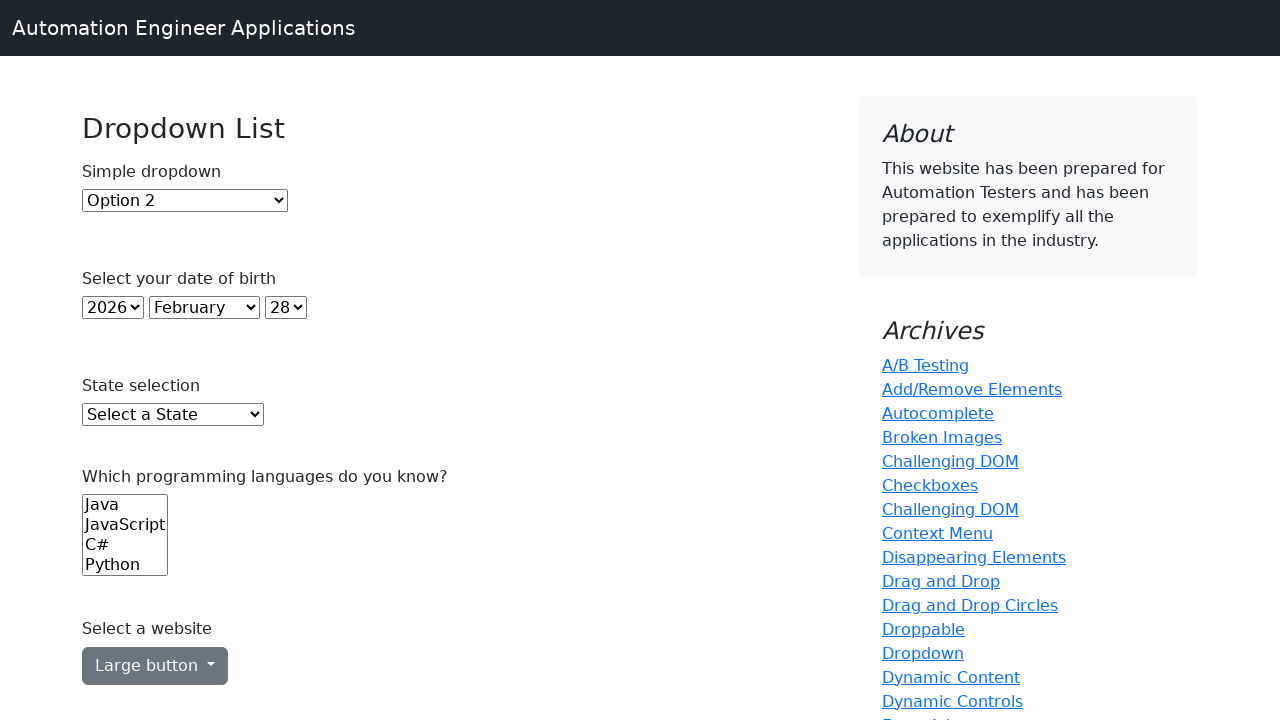

Selected Option 1 from dropdown again using value attribute on #dropdown
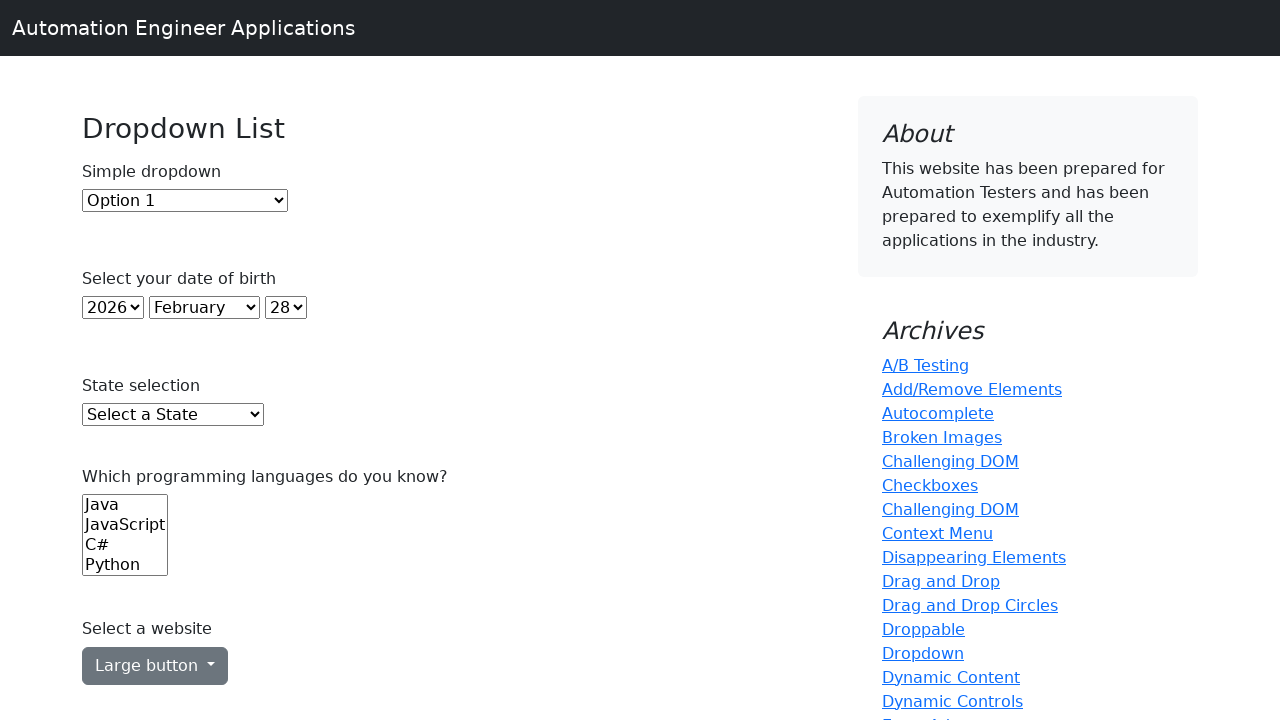

Selected Option 2 from dropdown again using value attribute on #dropdown
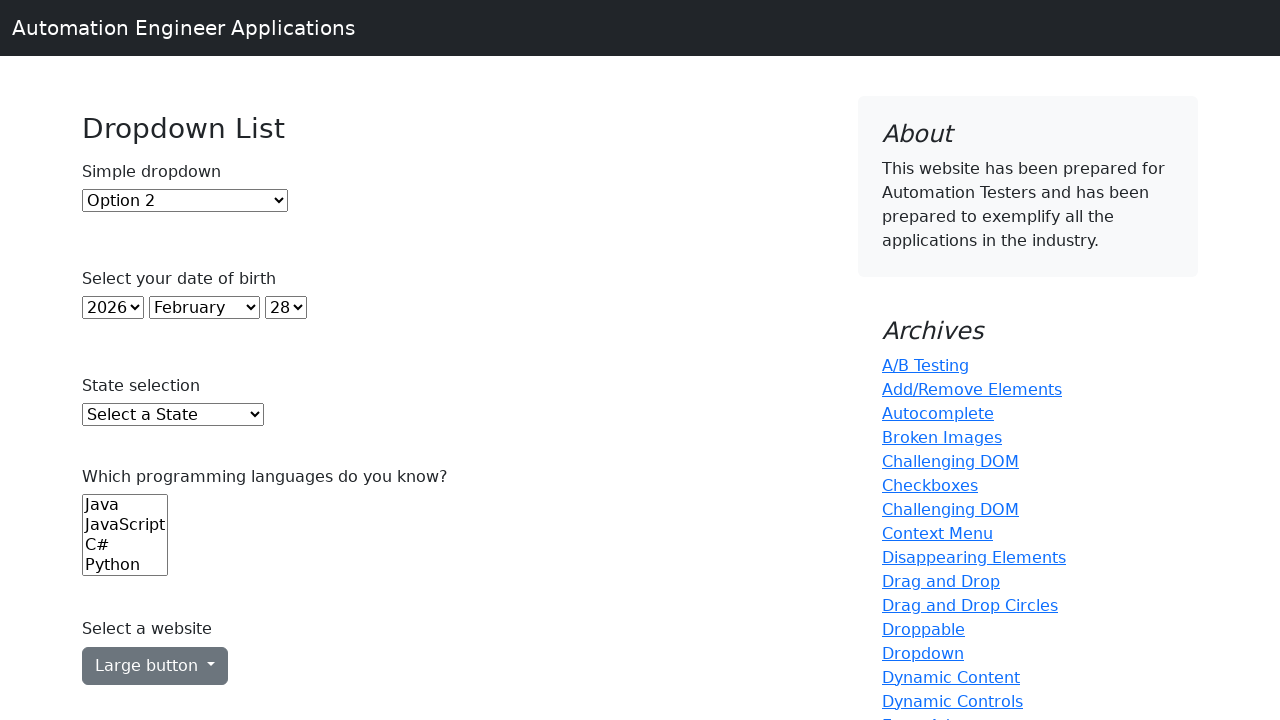

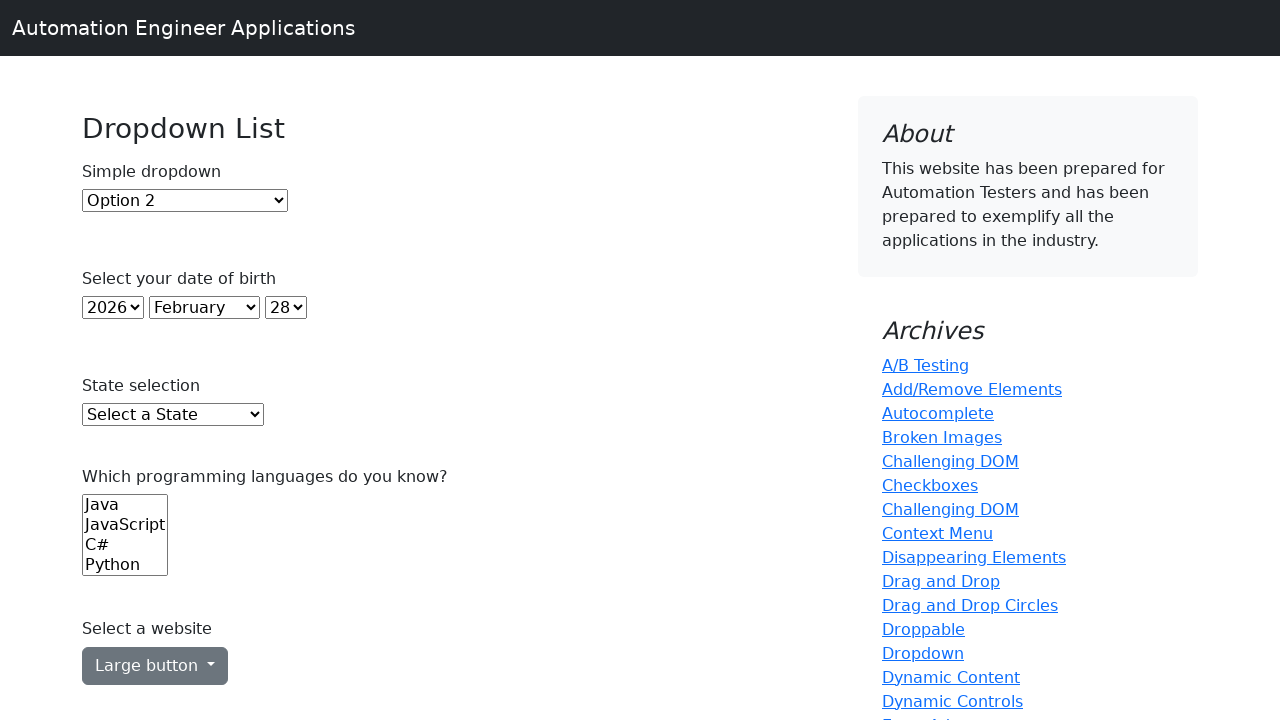